Tests selecting multiple elements by clicking and holding on items

Starting URL: https://dgotlieb.github.io/Actions/

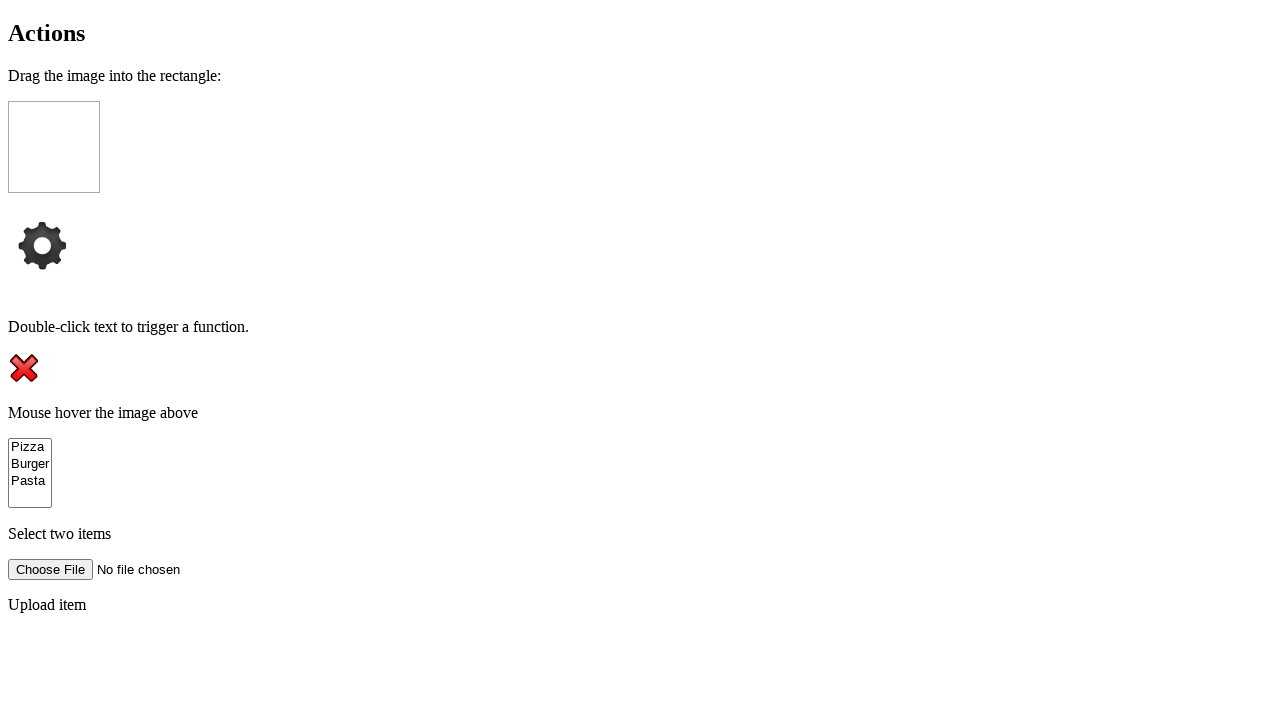

Located all elements with name 'kind'
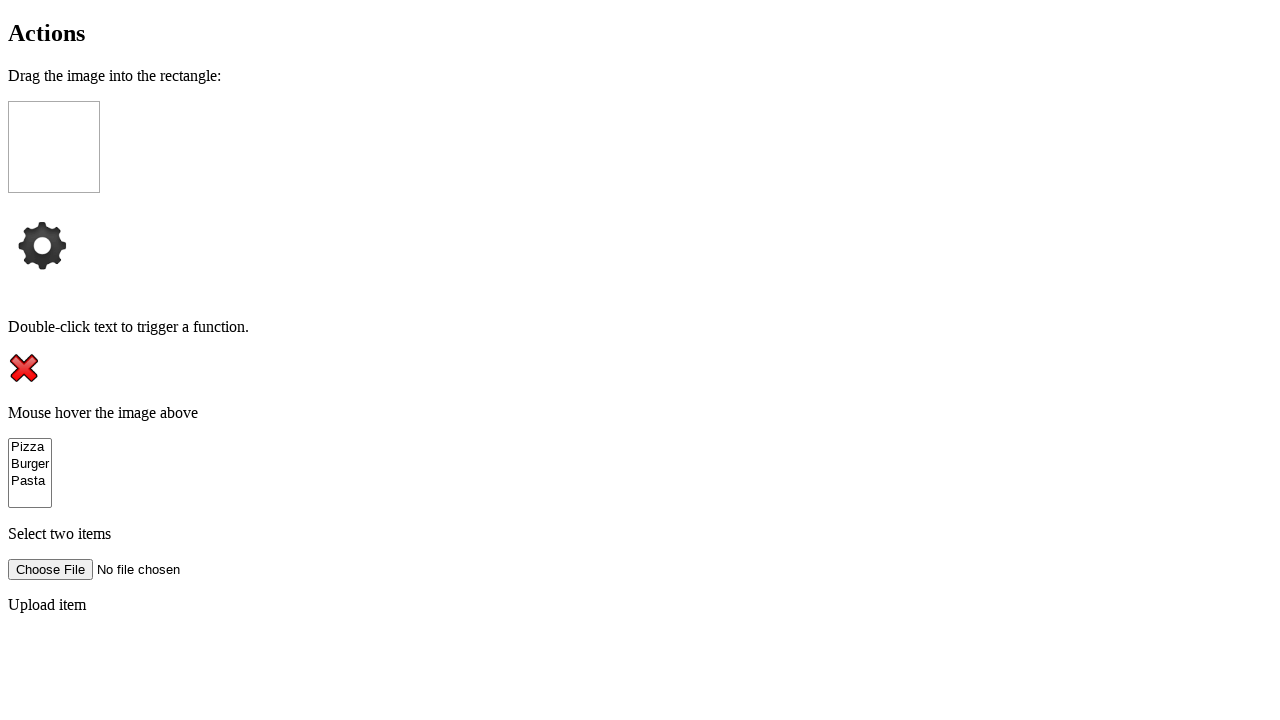

Clicked first element with Ctrl held to start multi-select at (30, 447) on [name='kind'] >> nth=0
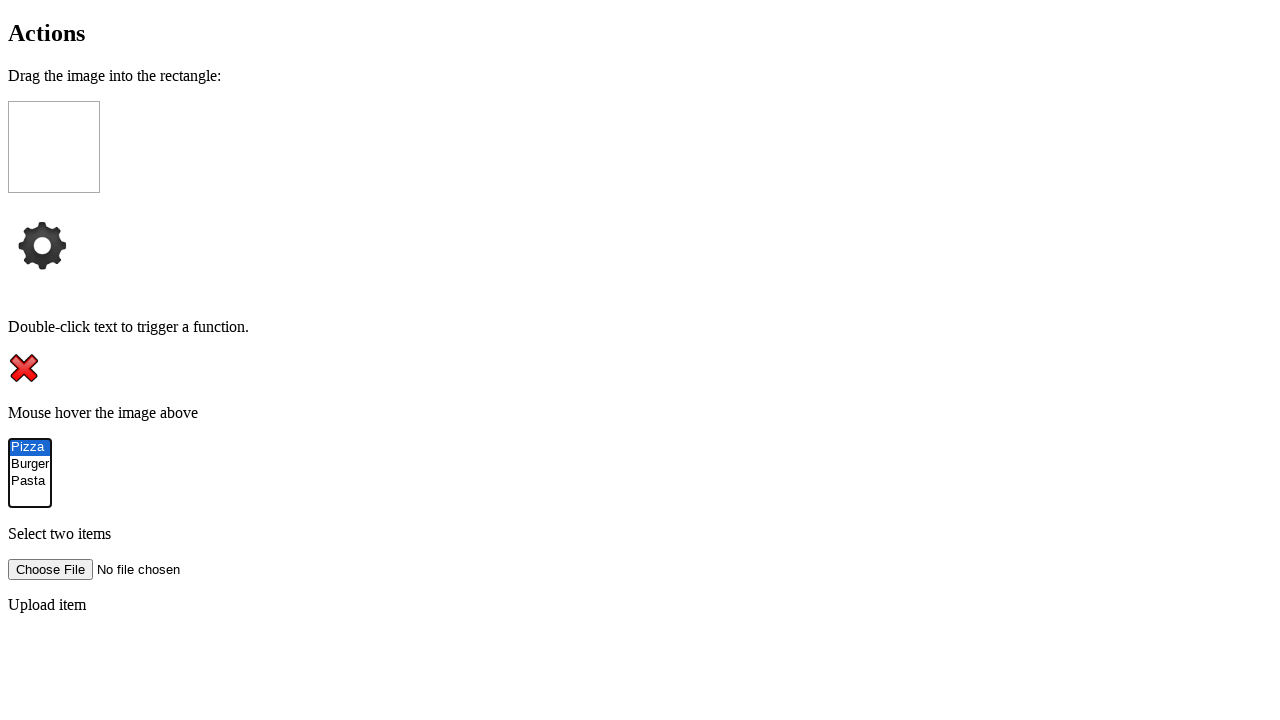

Clicked third element with Ctrl held to add to selection at (30, 481) on [name='kind'] >> nth=2
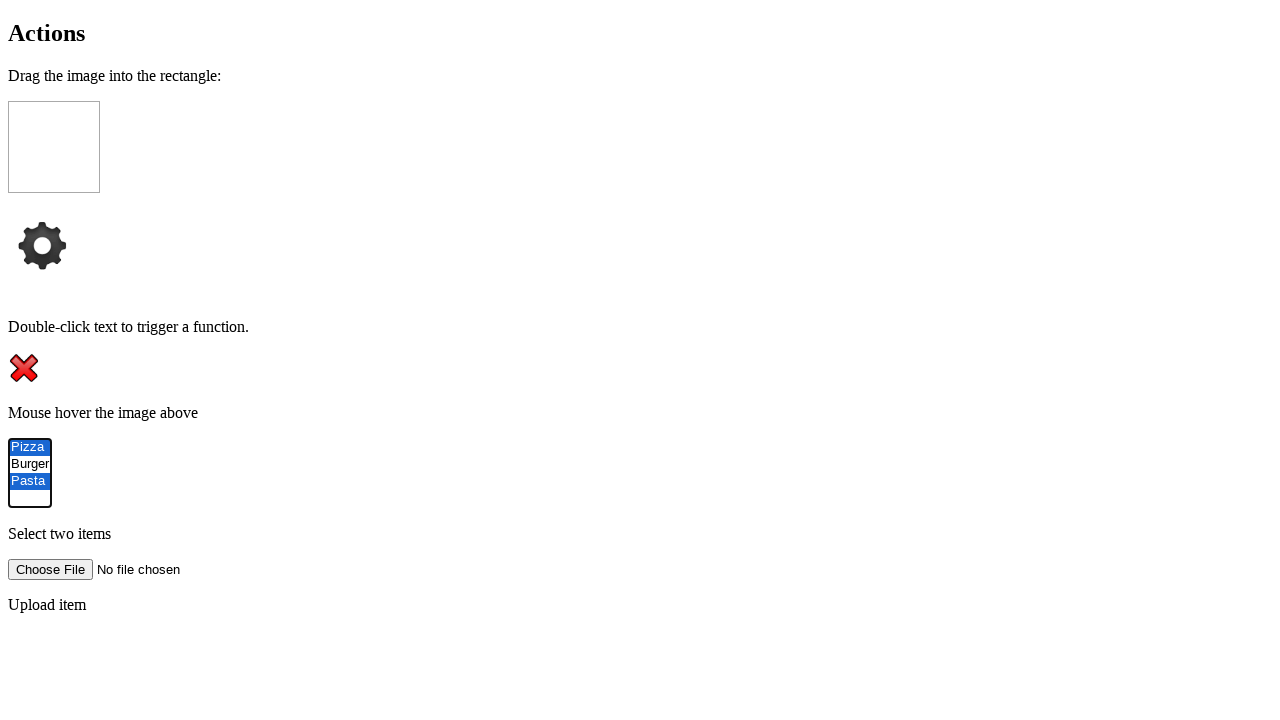

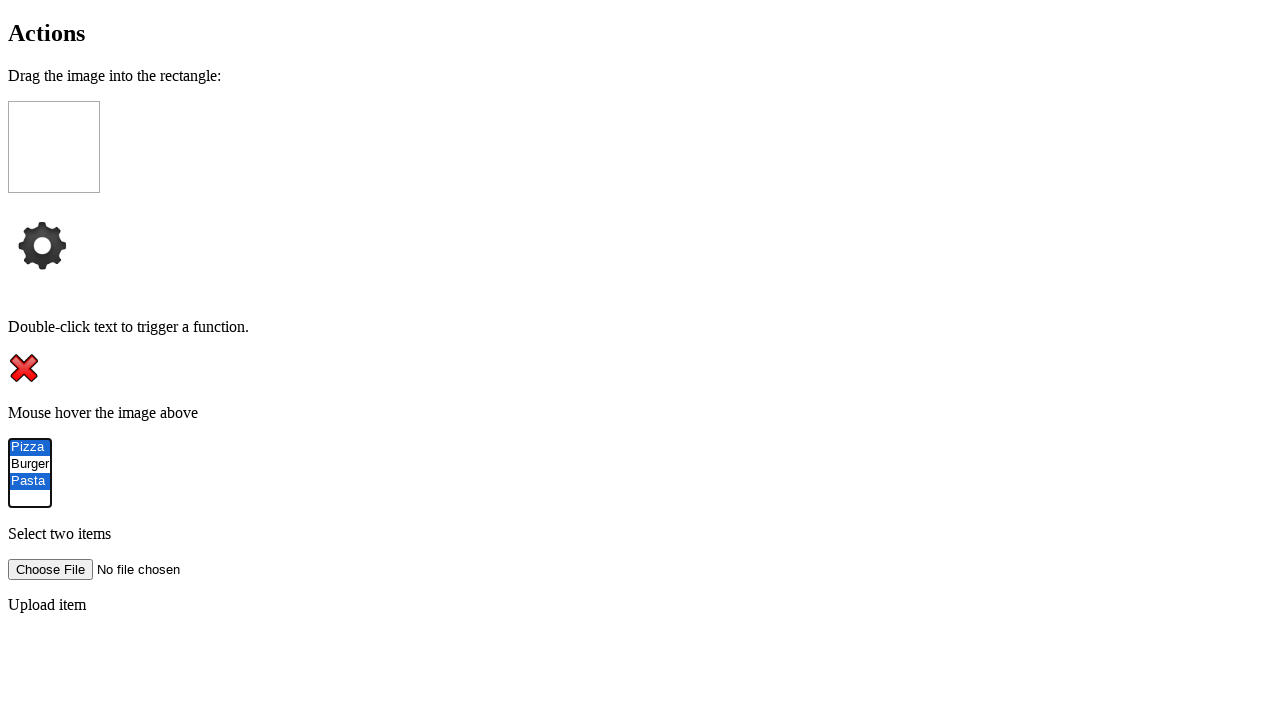